Tests standard click functionality by clicking the "Click Me" button and verifying the success message appears

Starting URL: https://demoqa.com/buttons

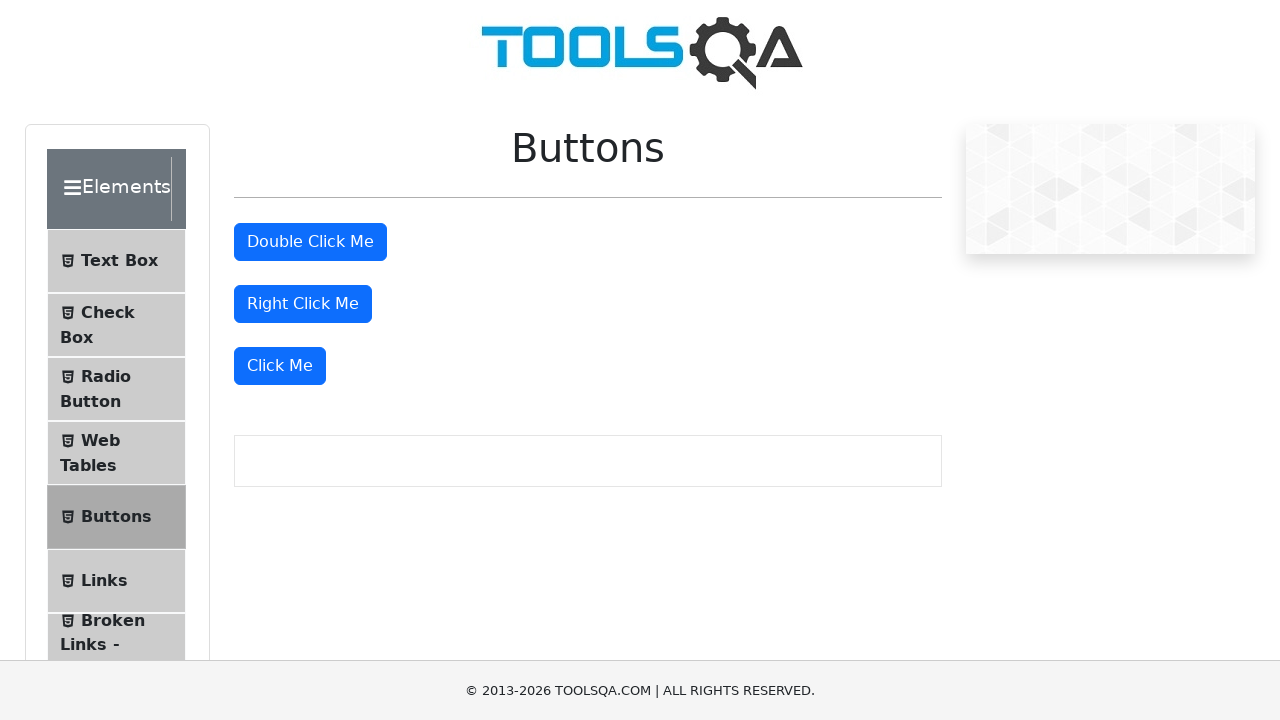

Verified success message is not visible before clicking
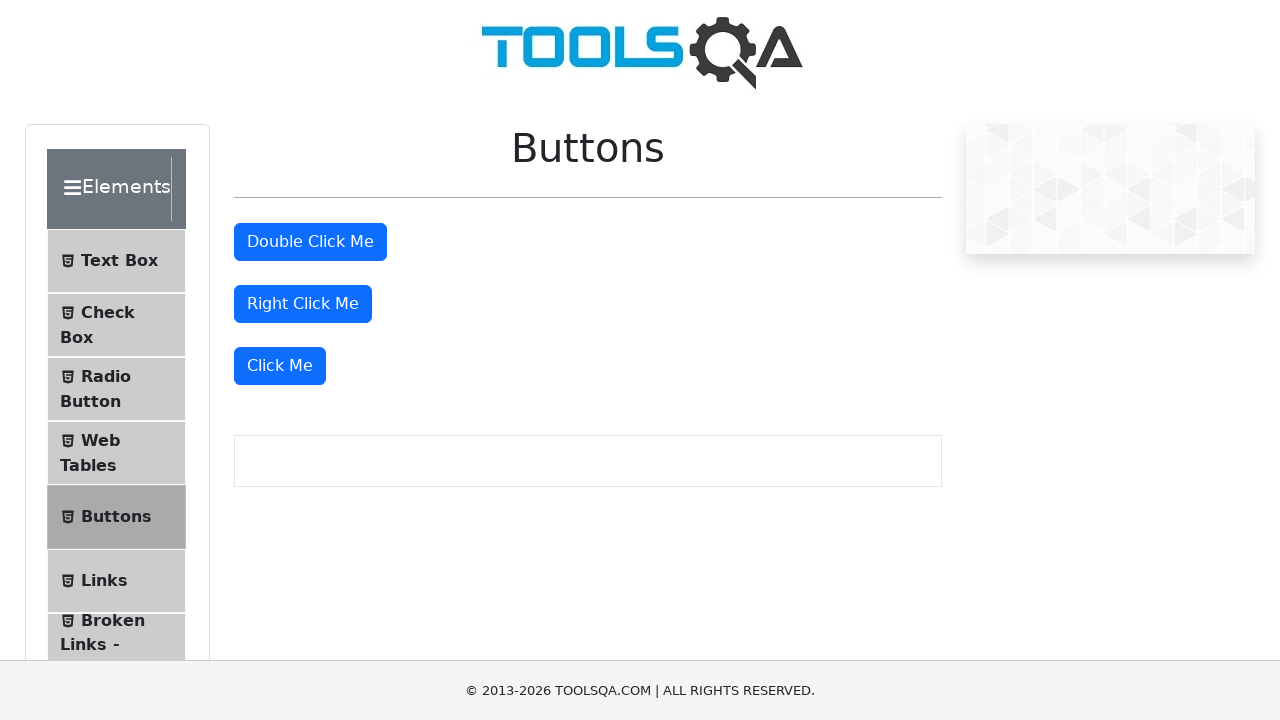

Clicked the 'Click Me' button at (280, 366) on xpath=//button[text()='Click Me']
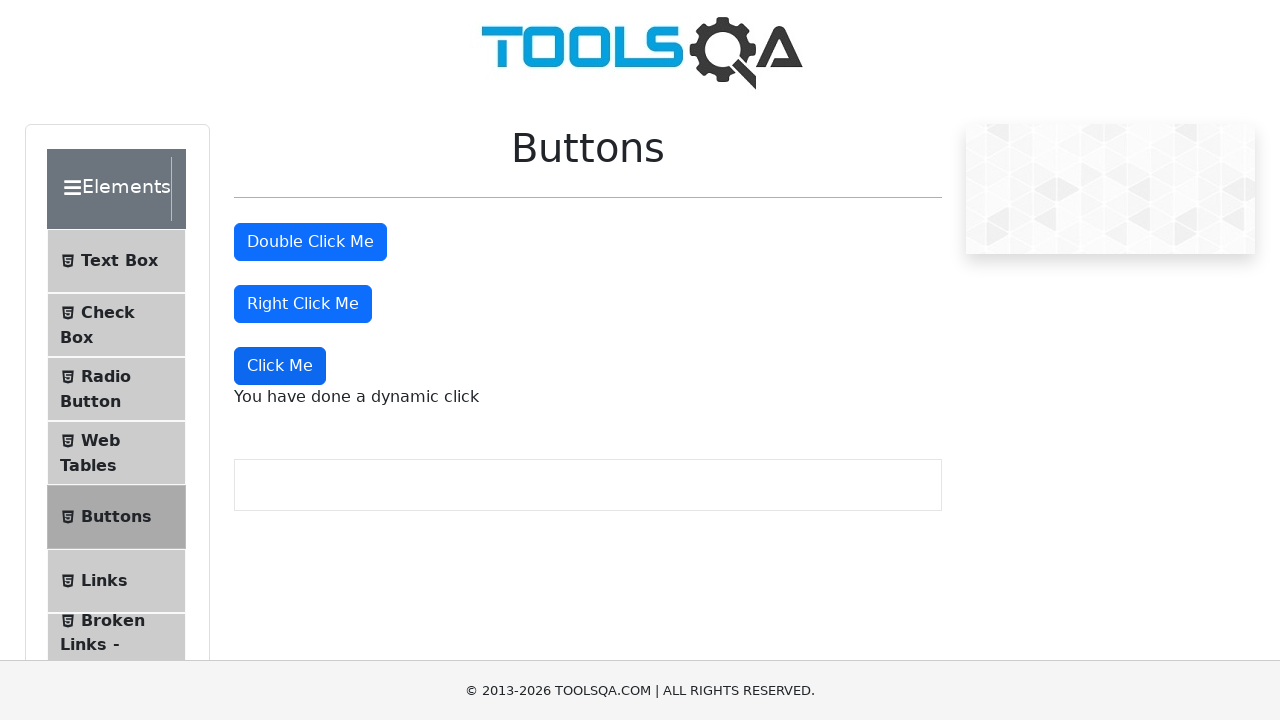

Success message element appeared
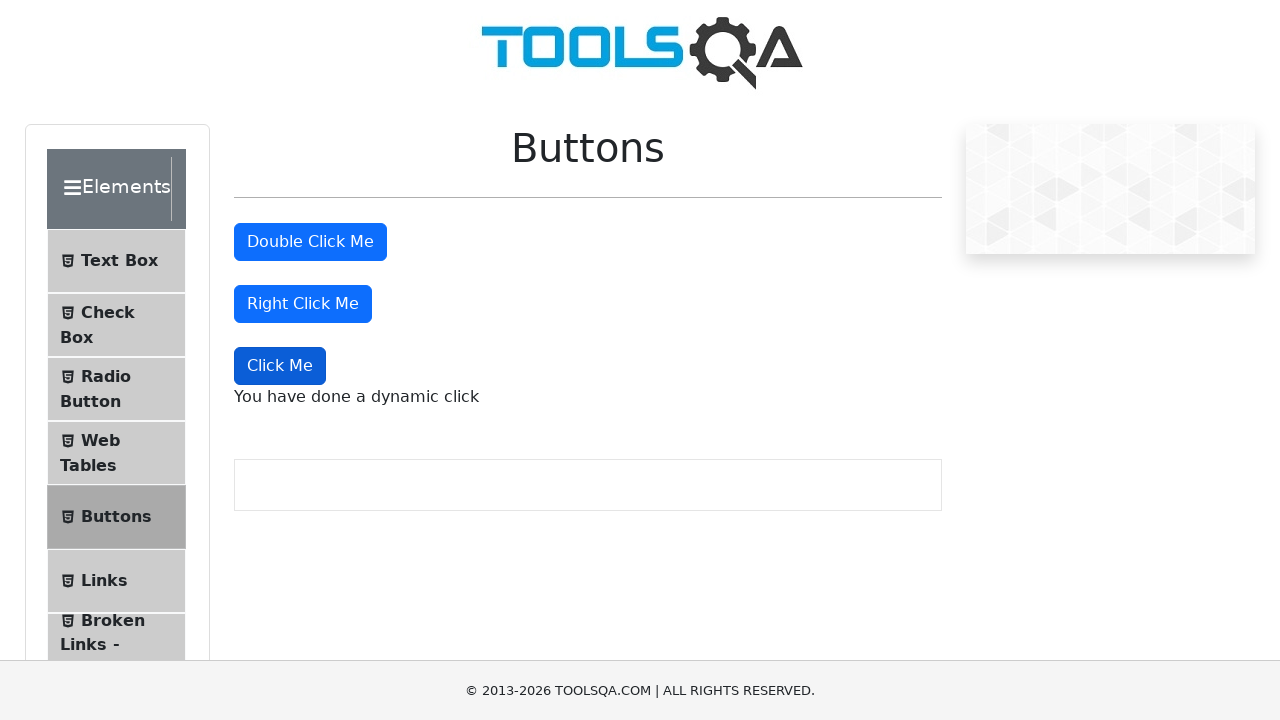

Verified success message text is 'You have done a dynamic click'
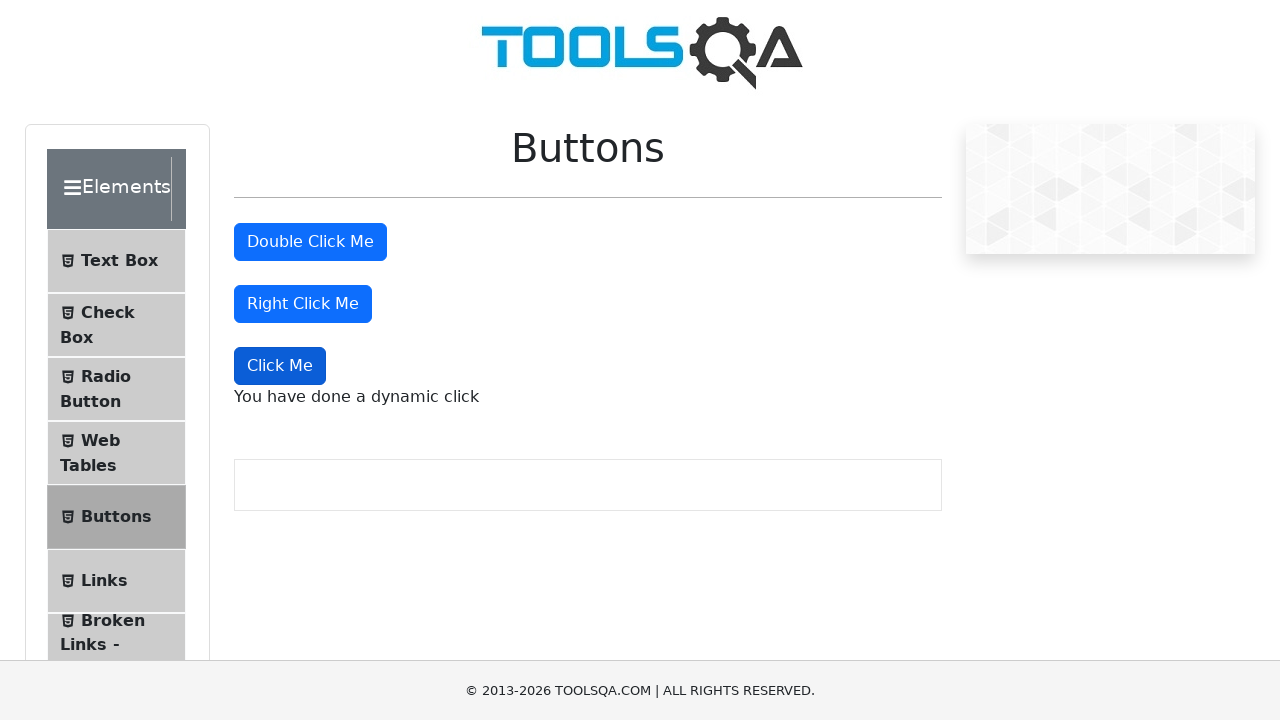

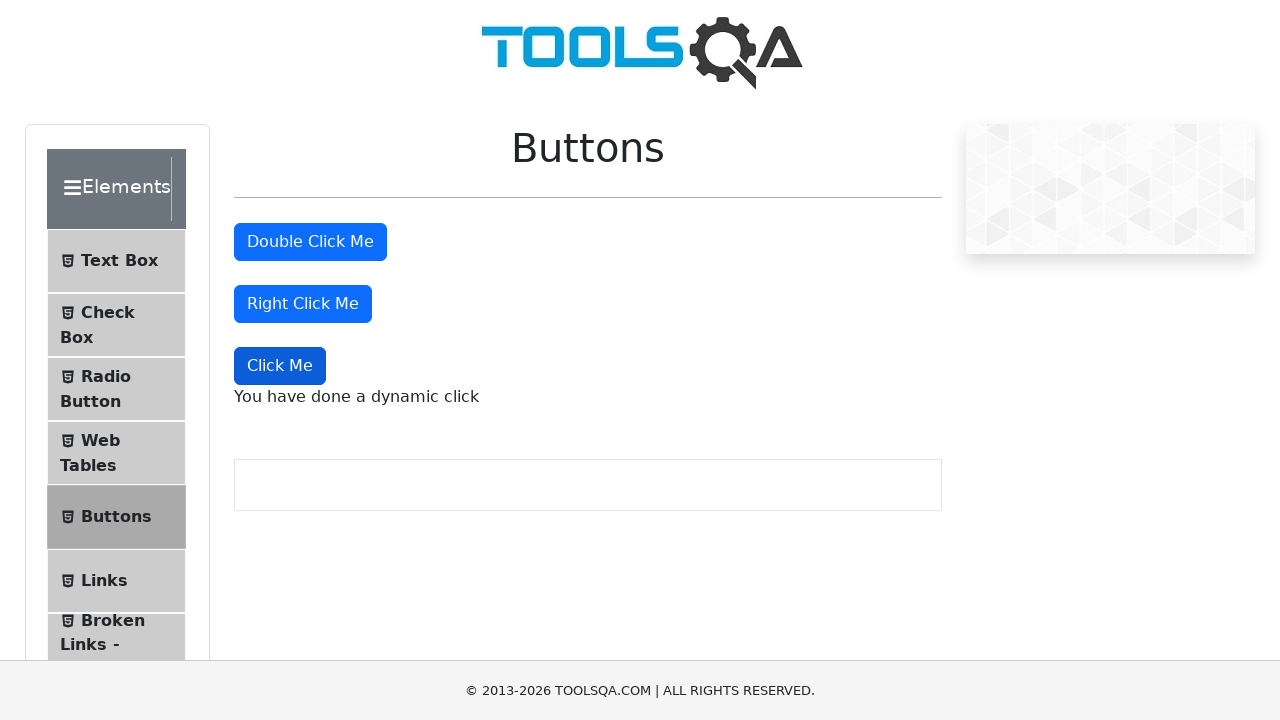